Tests checkbox functionality by verifying default states, clicking to toggle both checkboxes, and confirming their updated states

Starting URL: https://practice.cydeo.com/checkboxes

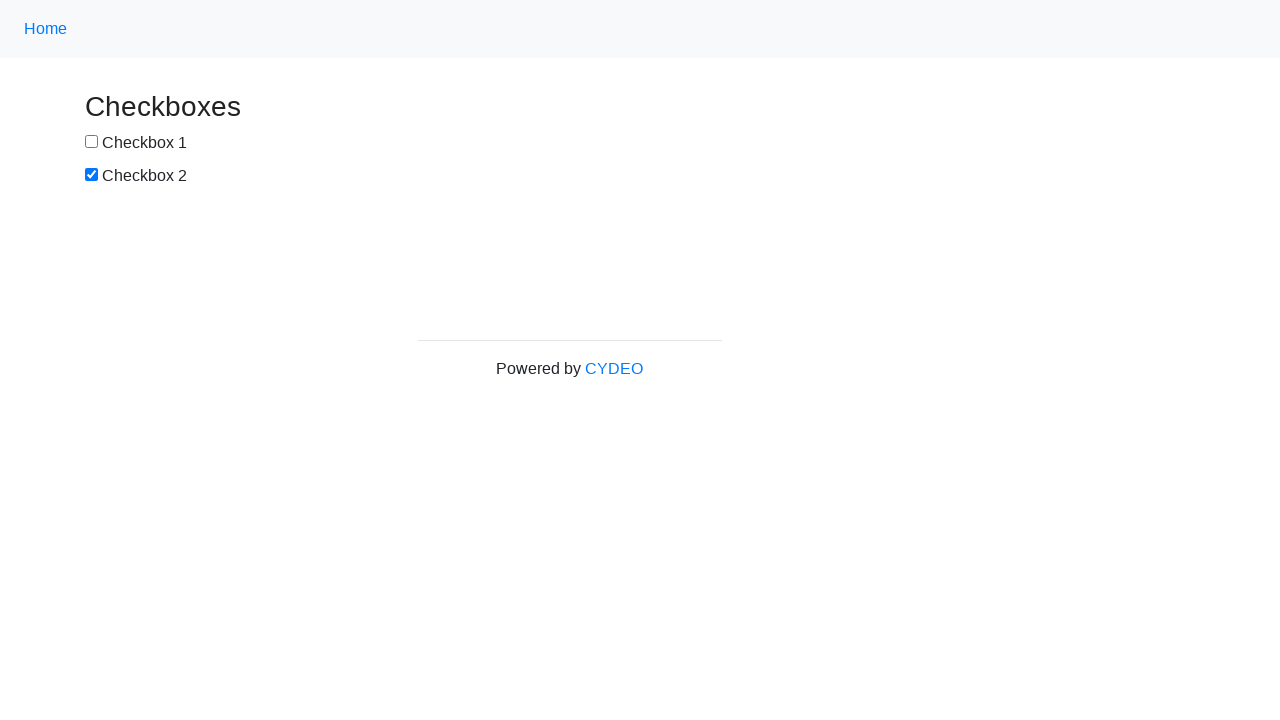

Located checkbox1 element
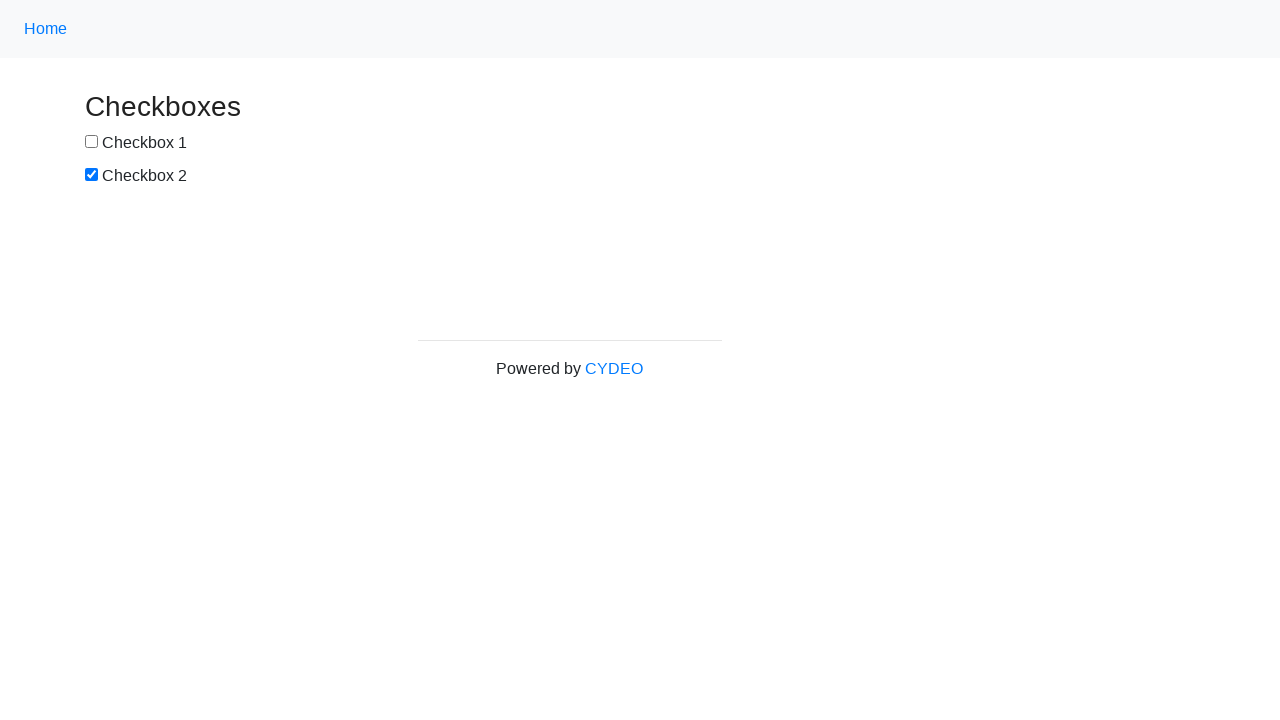

Located checkbox2 element
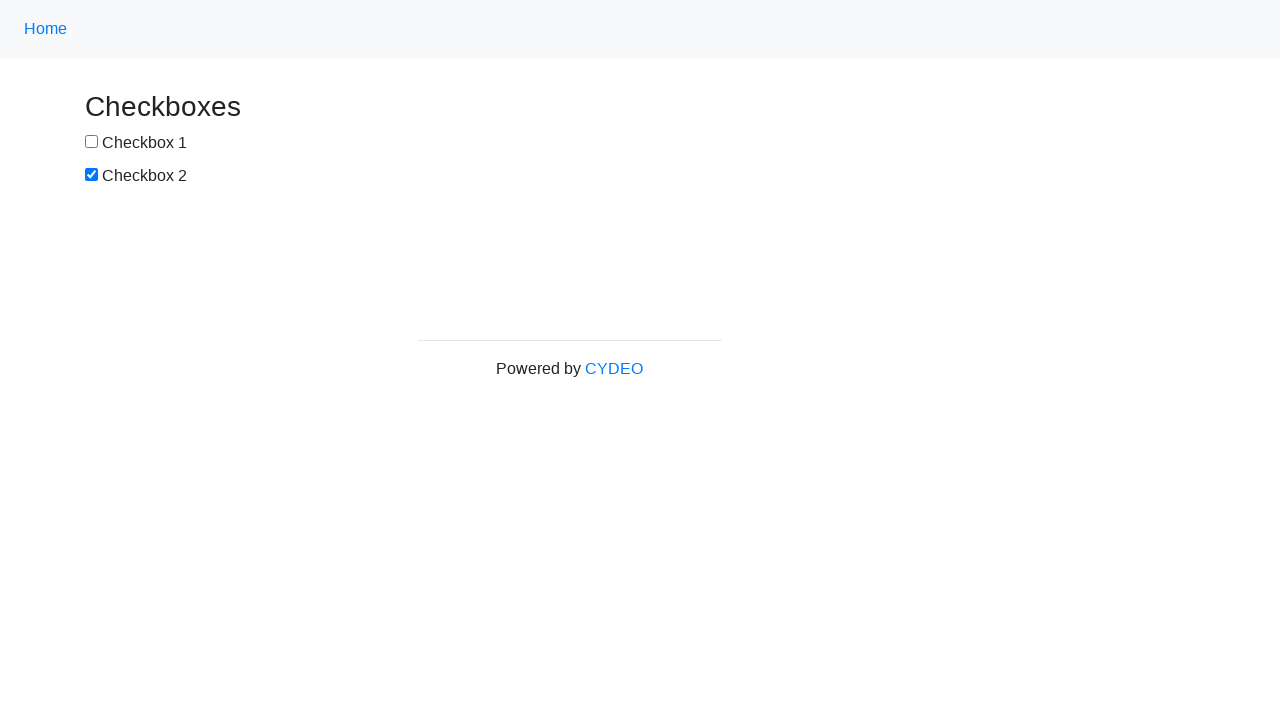

Verified checkbox1 is not selected by default
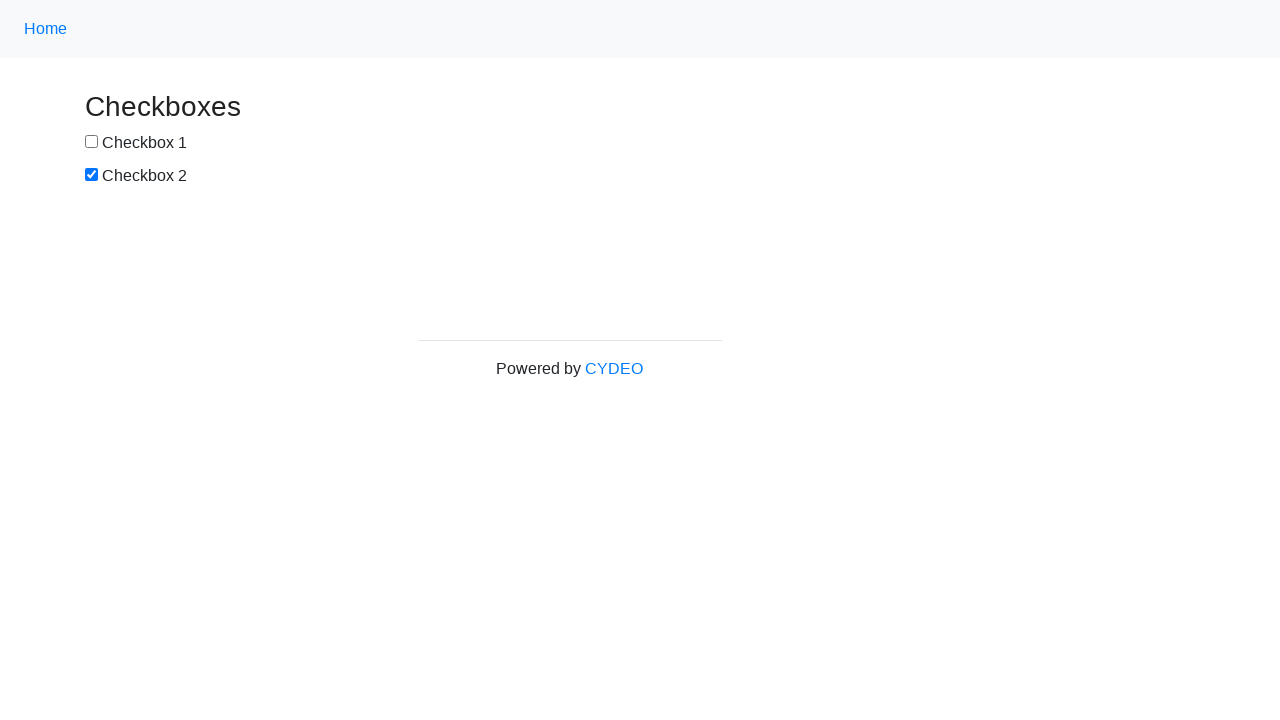

Verified checkbox2 is selected by default
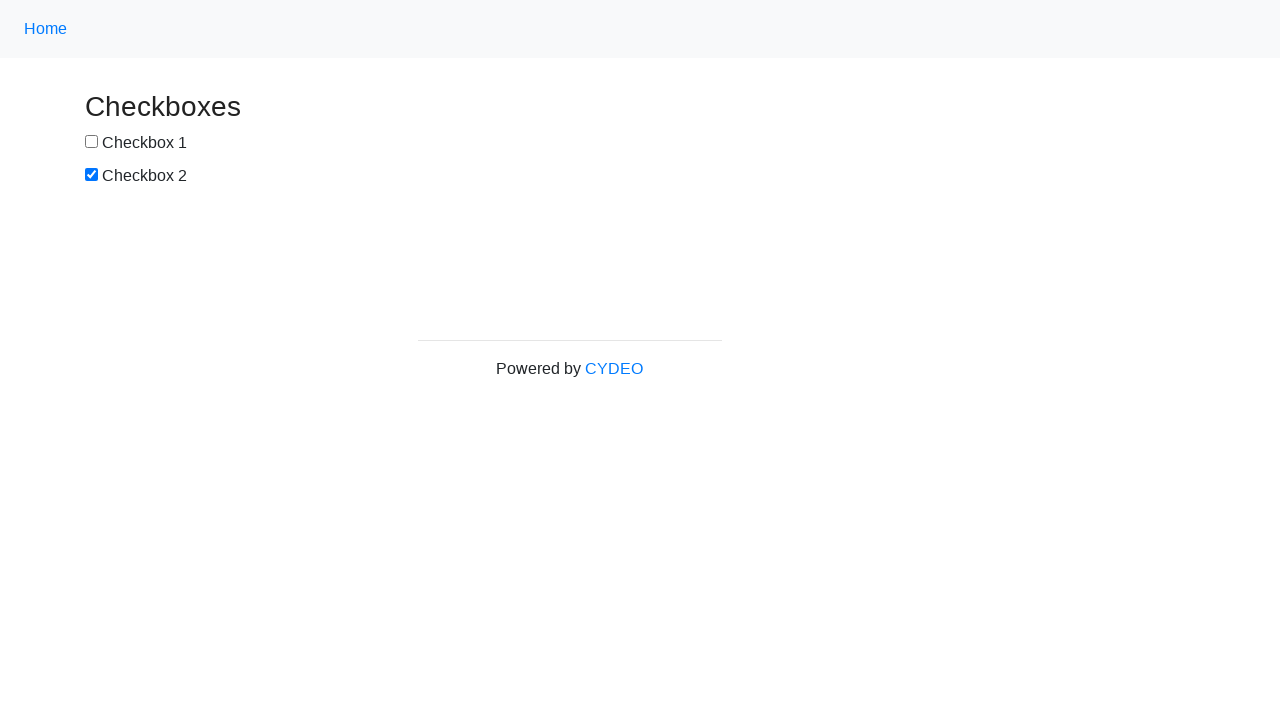

Clicked checkbox1 to select it at (92, 142) on input[name='checkbox1']
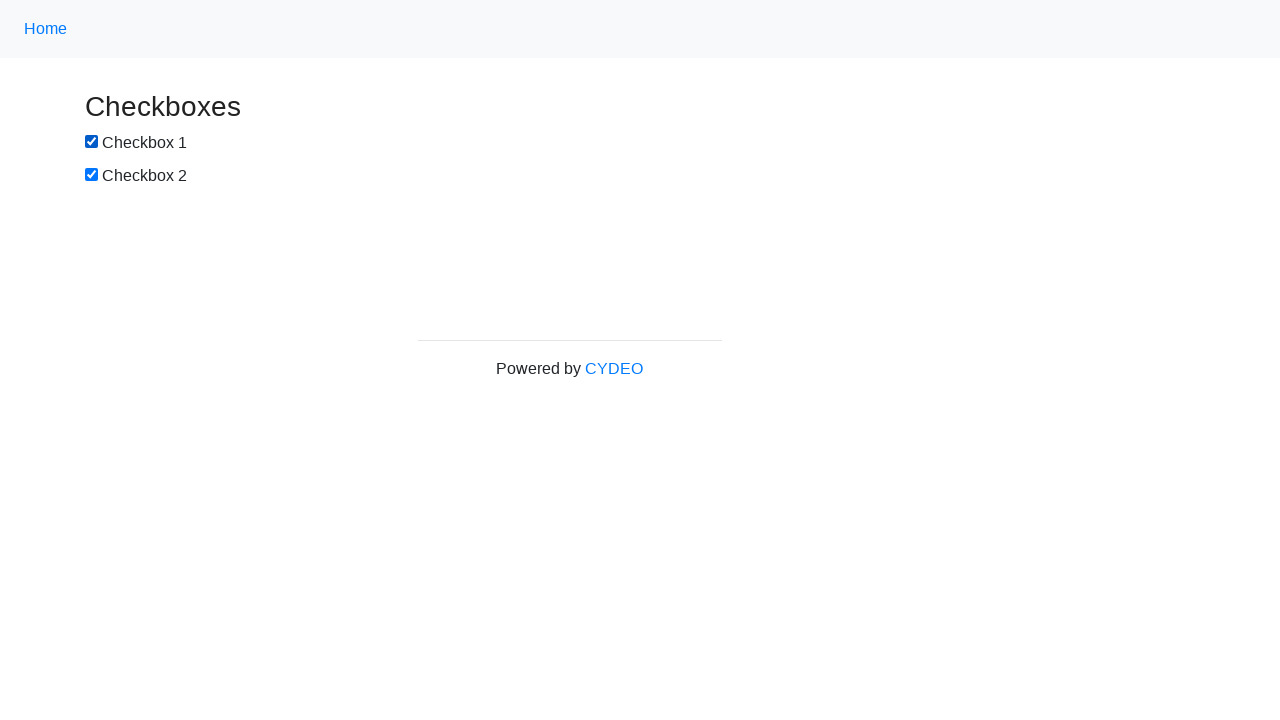

Clicked checkbox2 to deselect it at (92, 175) on input[name='checkbox2']
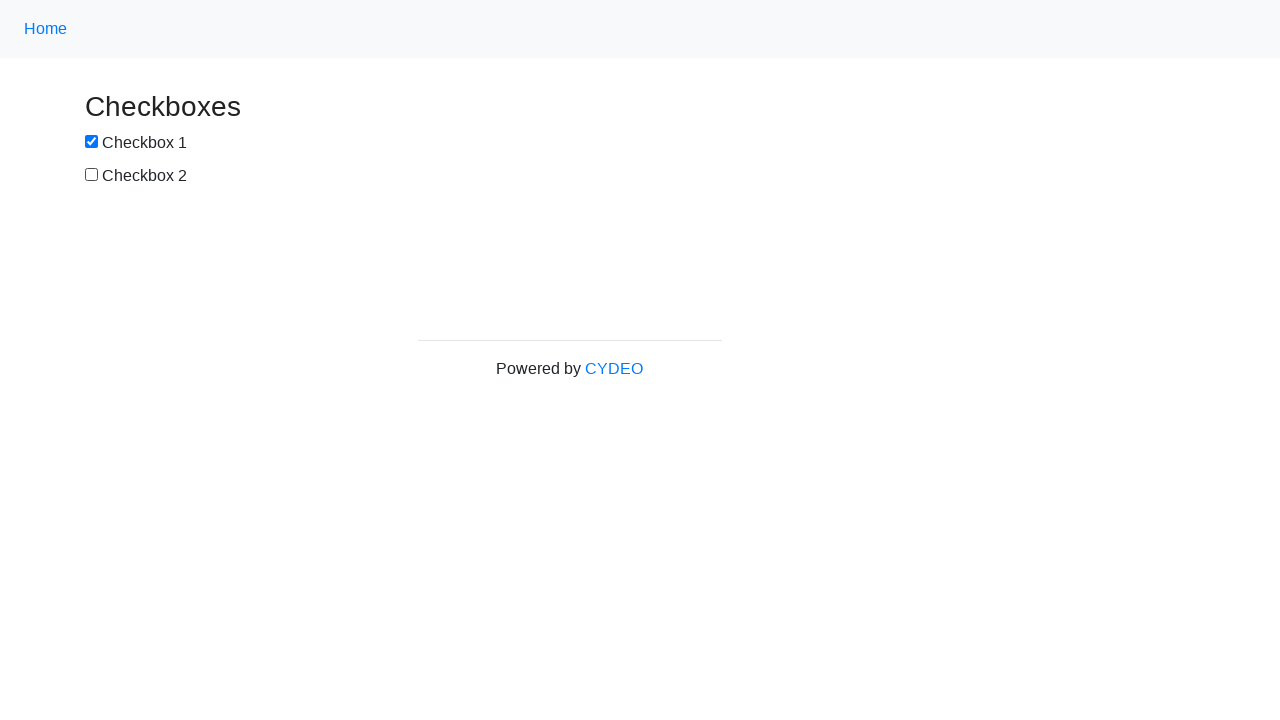

Verified checkbox1 is now selected after clicking
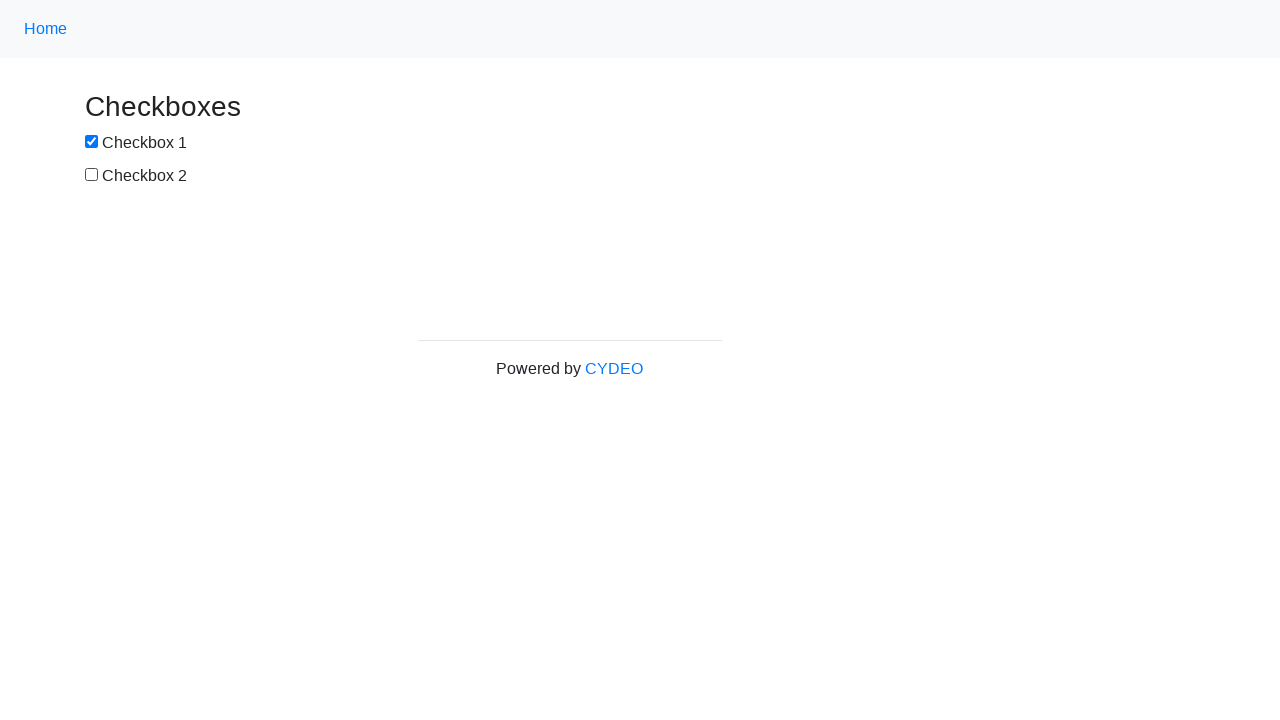

Verified checkbox2 is now deselected after clicking
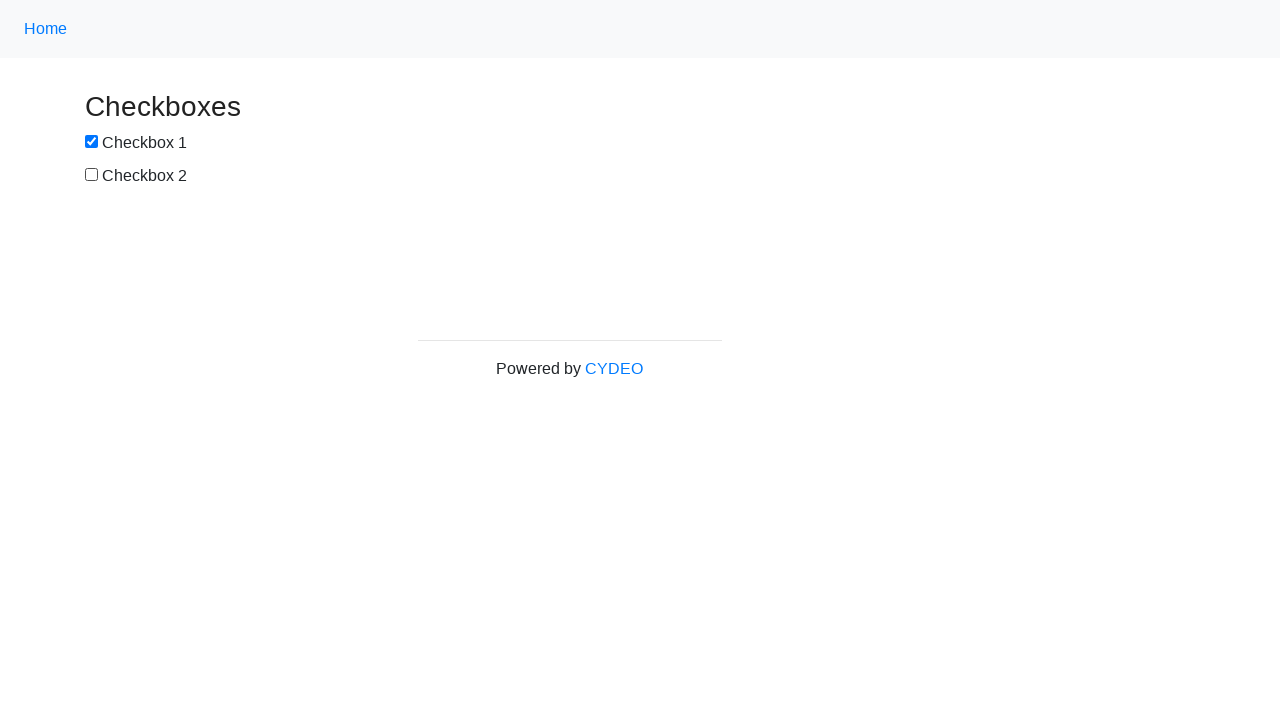

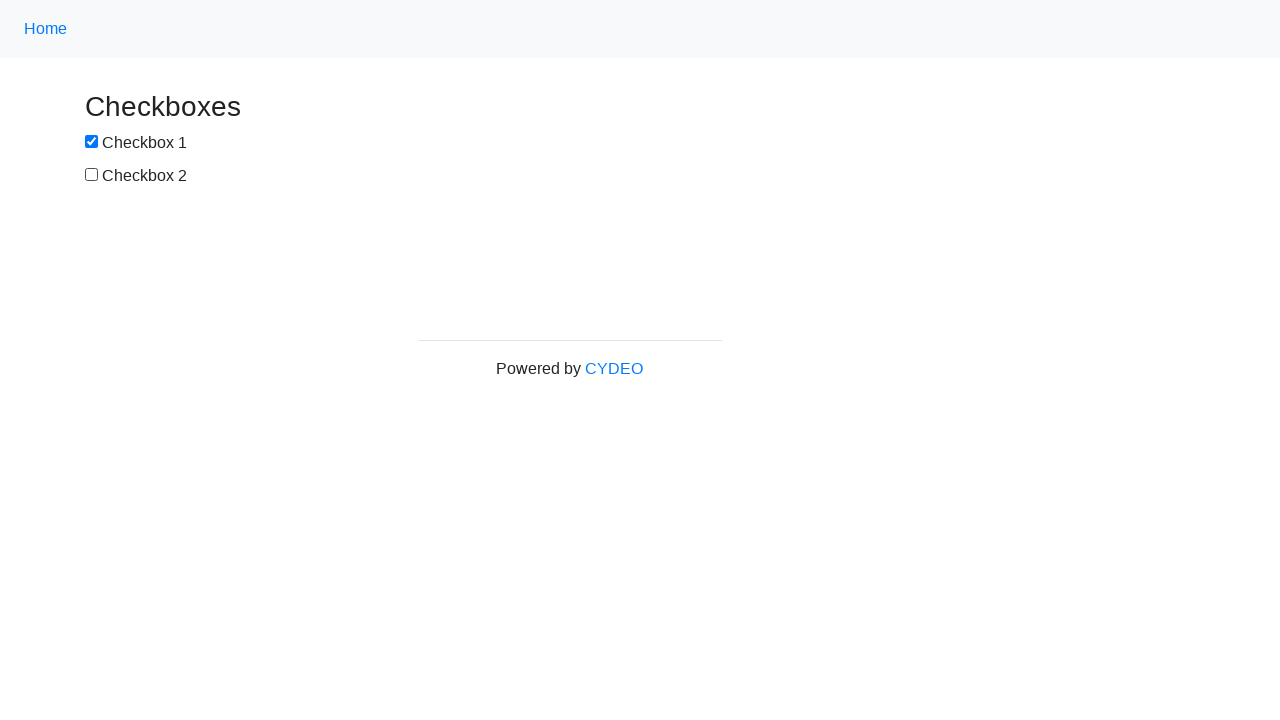